Tests AJIO website's search and filter functionality by searching for bags, applying gender filters for men's fashion bags, and verifying results are displayed

Starting URL: https://www.ajio.com/

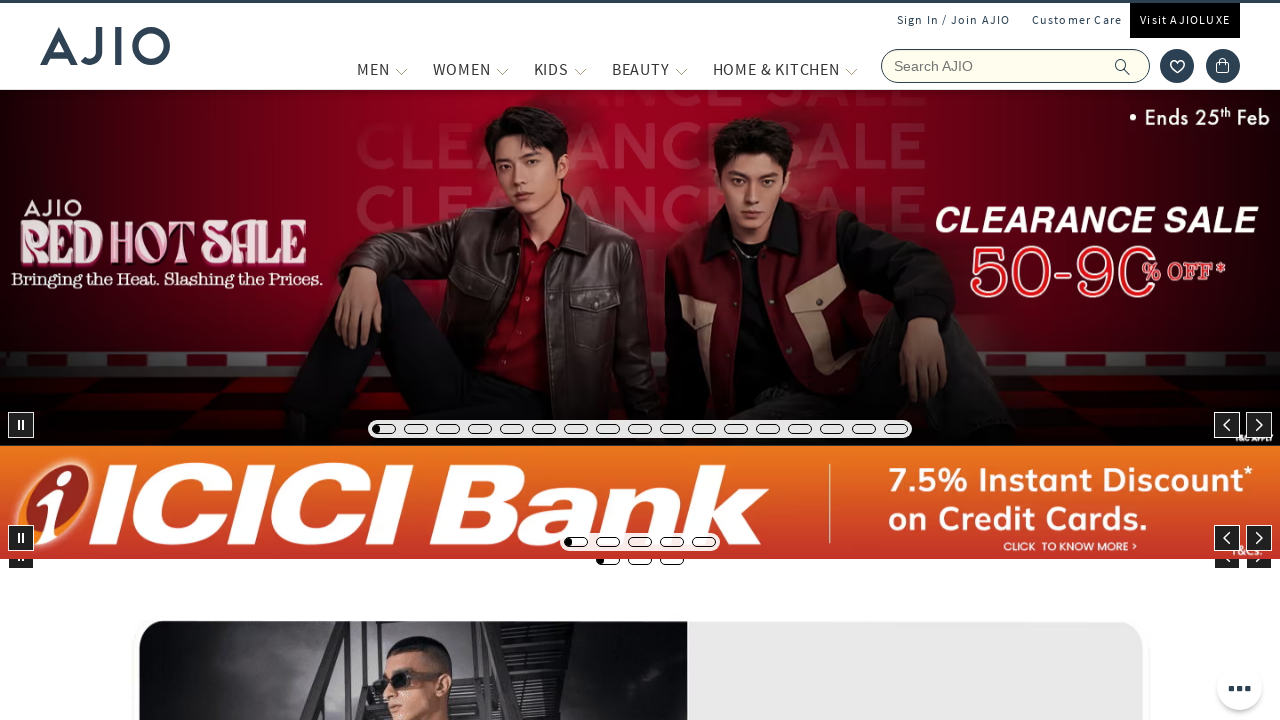

Filled search field with 'bags' on input[placeholder='Search AJIO']
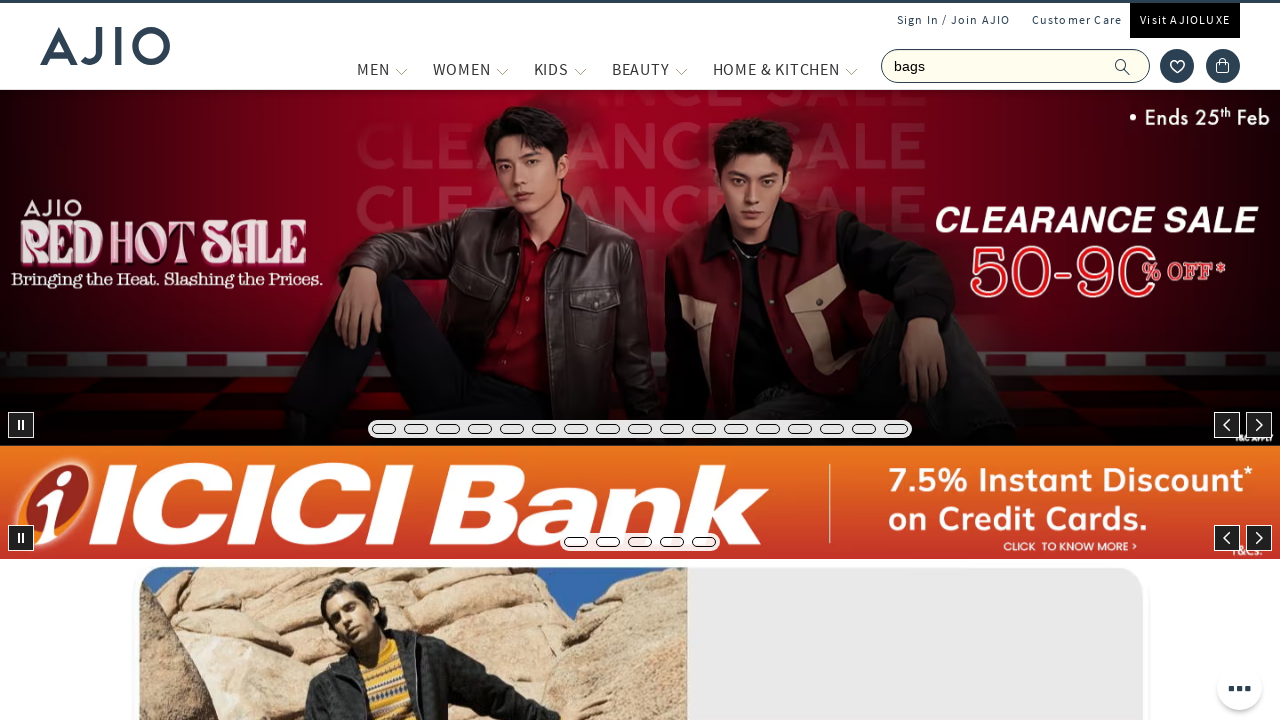

Clicked search button to search for bags at (1123, 66) on span.ic-search
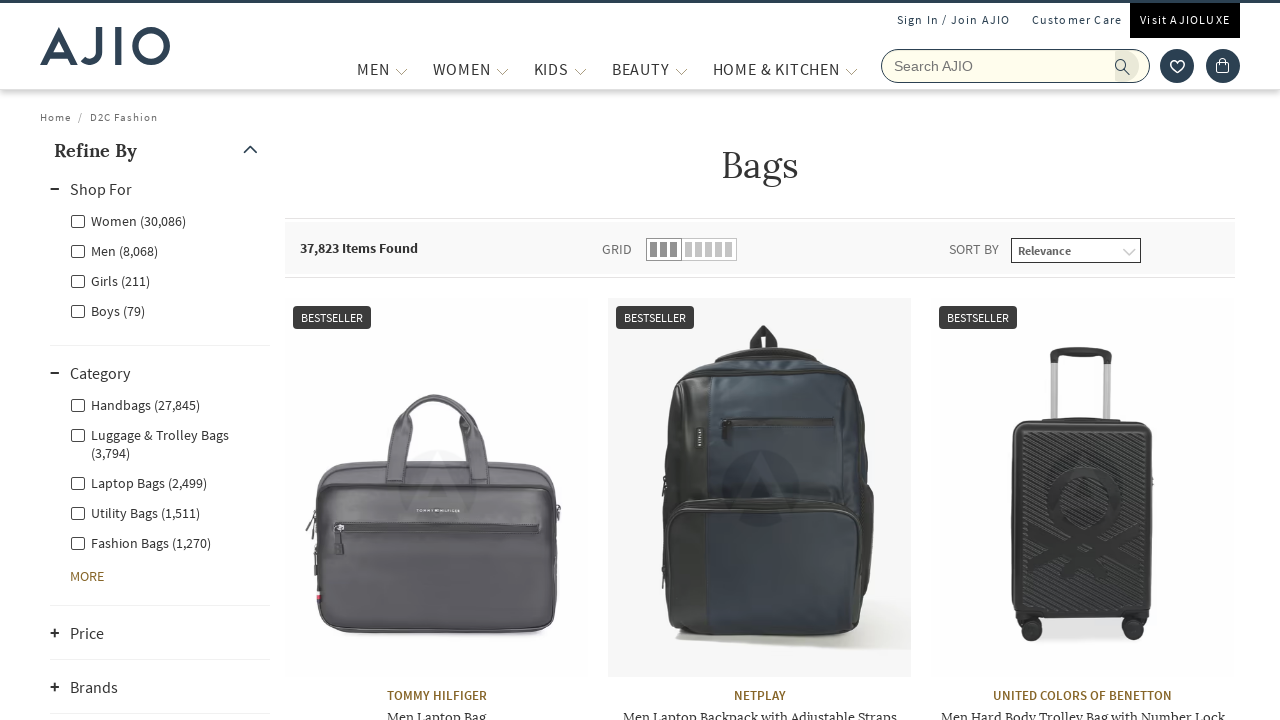

Applied filter for Men's Fashion Bags at (140, 542) on label[for='Men - Fashion Bags']
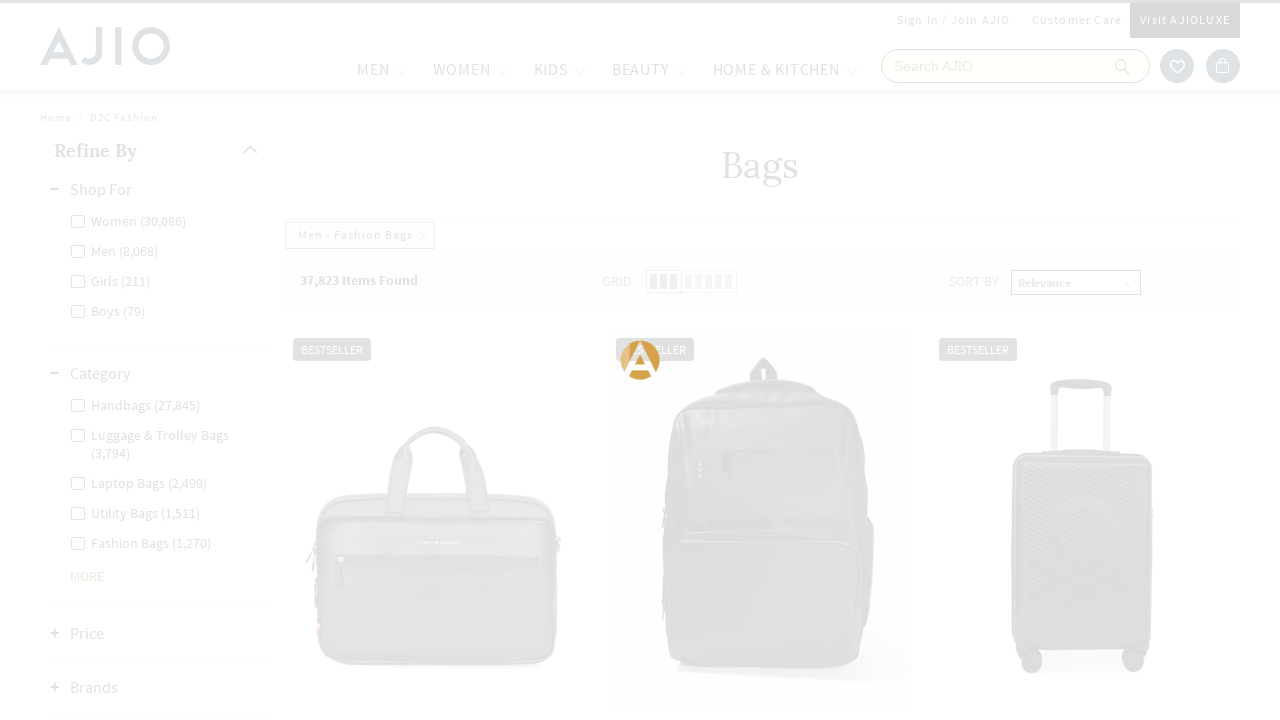

Applied filter for Men gender category at (114, 220) on label[for='Men']
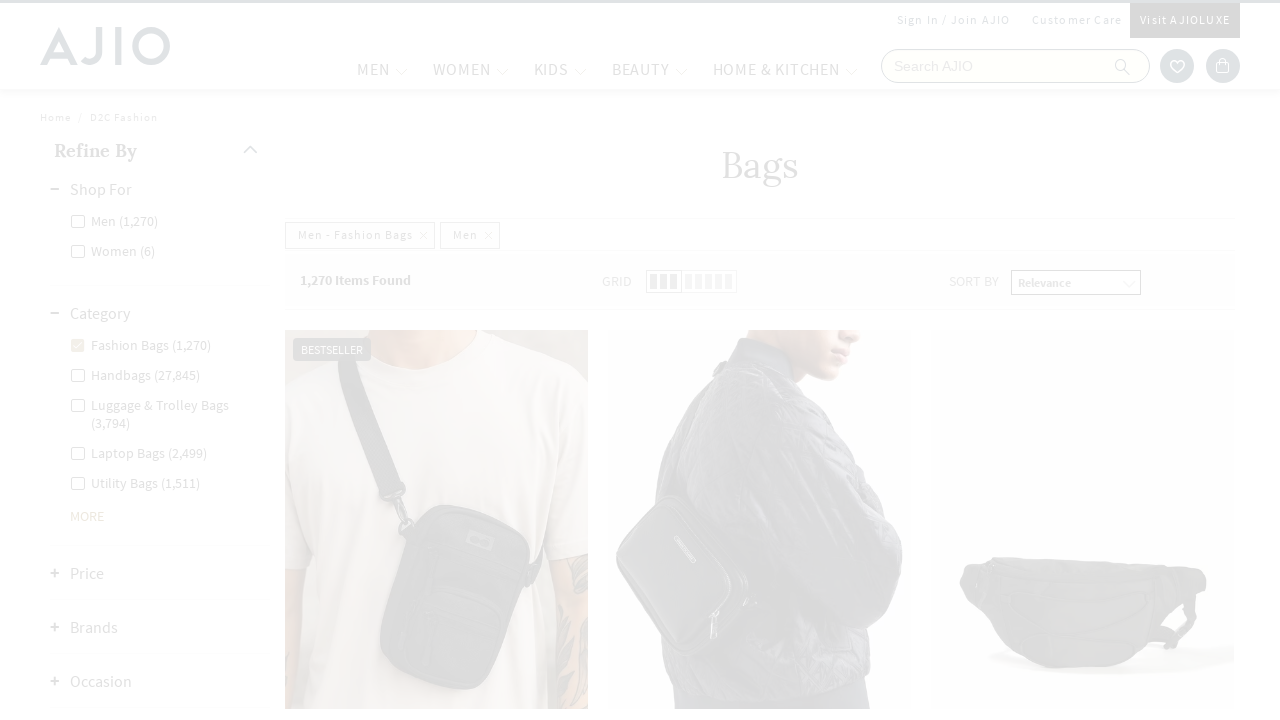

Waited for search results to load
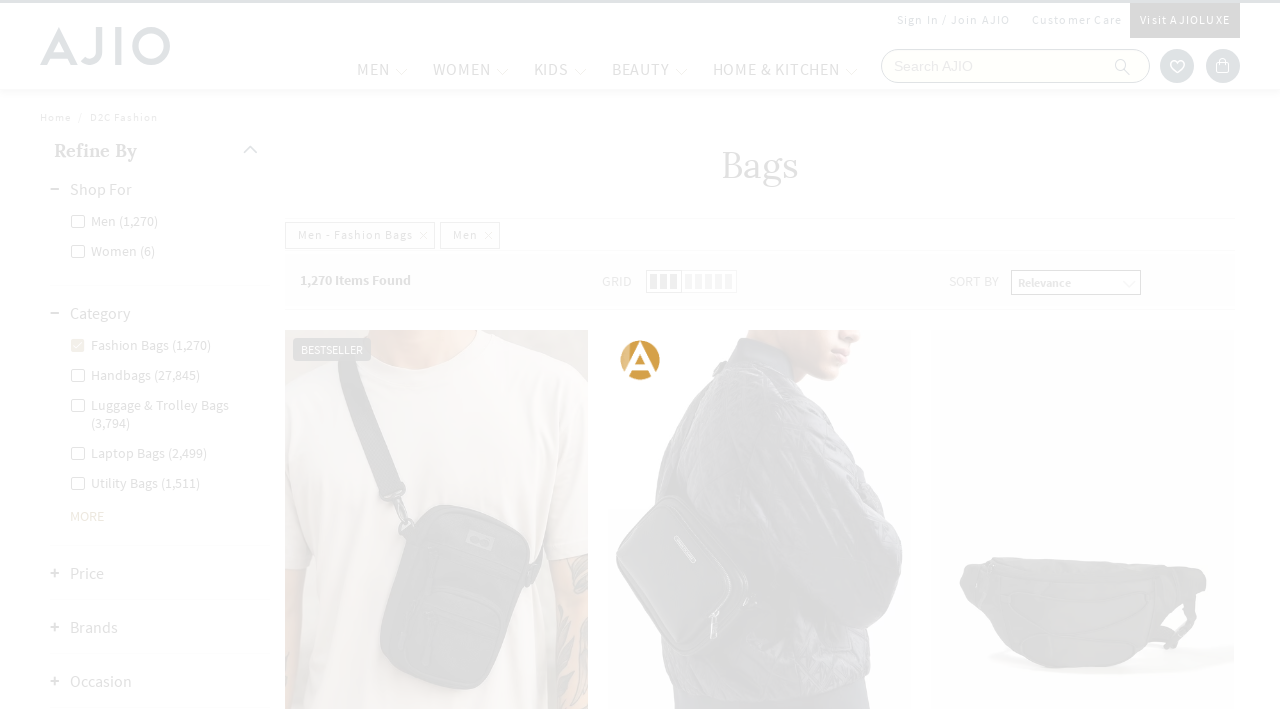

Waited for brand list to become visible
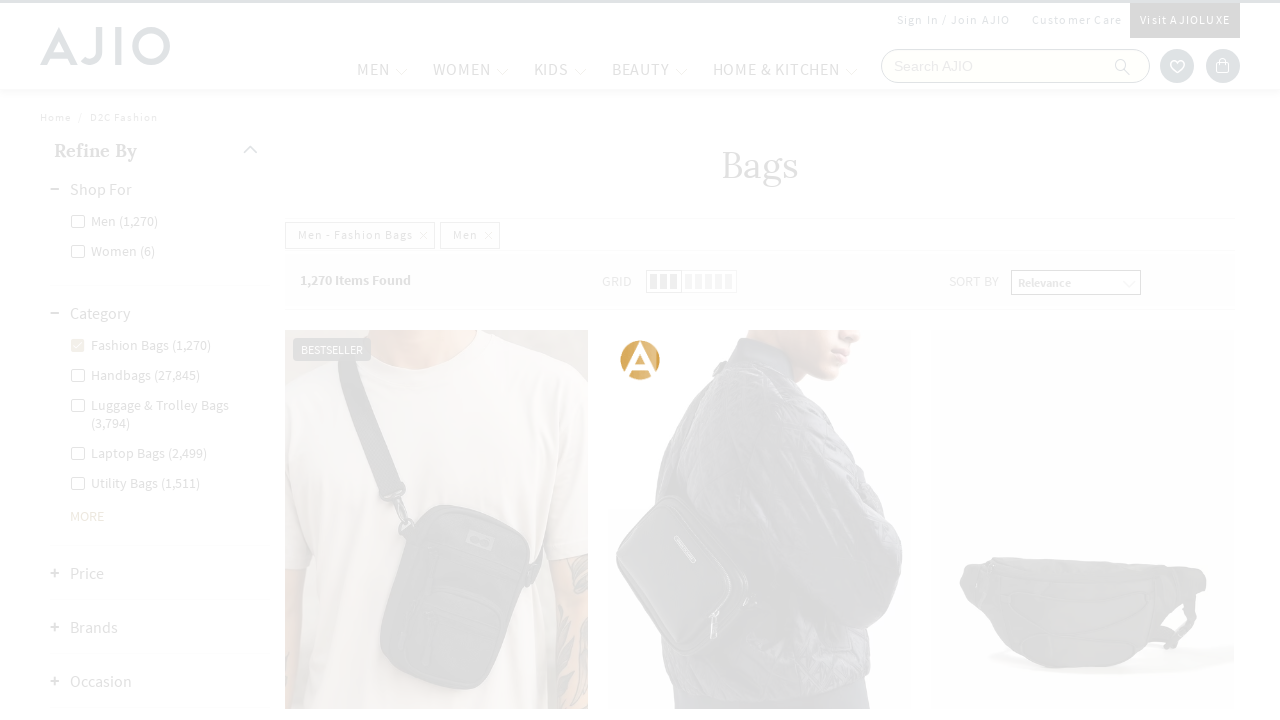

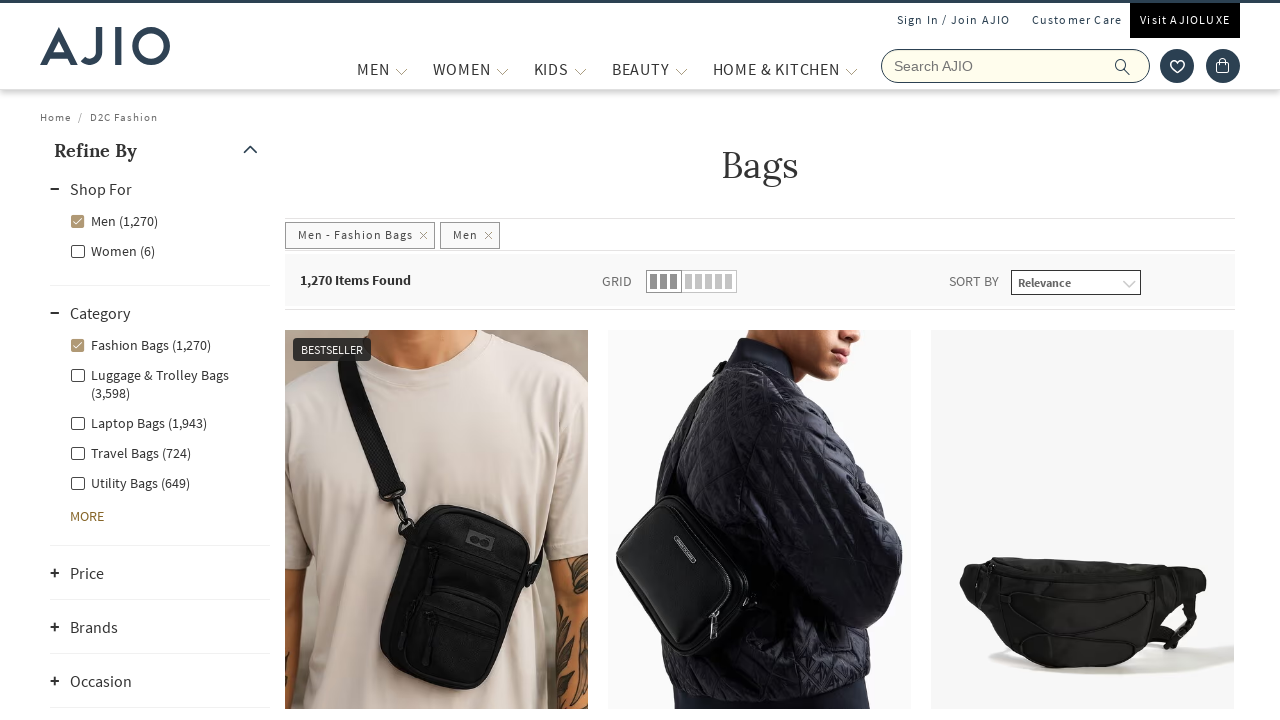